Tests drag and drop functionality by dragging an element from source to destination location

Starting URL: https://jqueryui.com/resources/demos/droppable/default.html

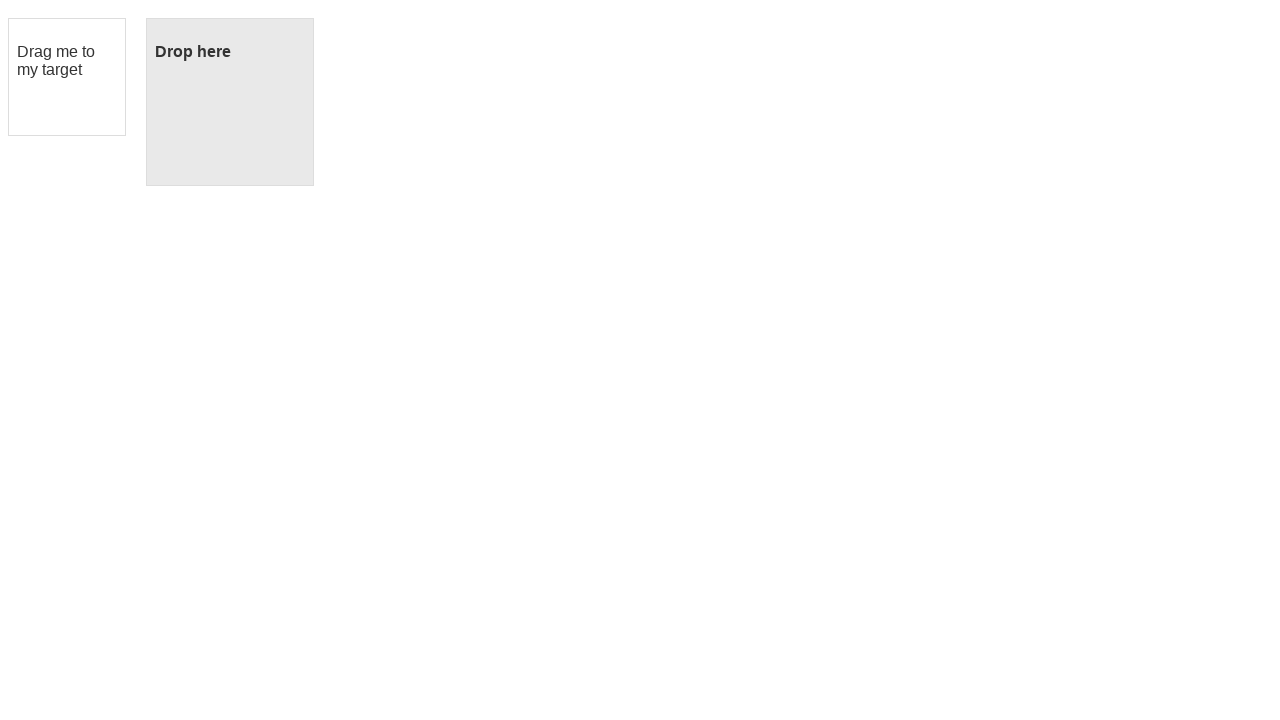

Navigated to jQuery UI droppable demo page
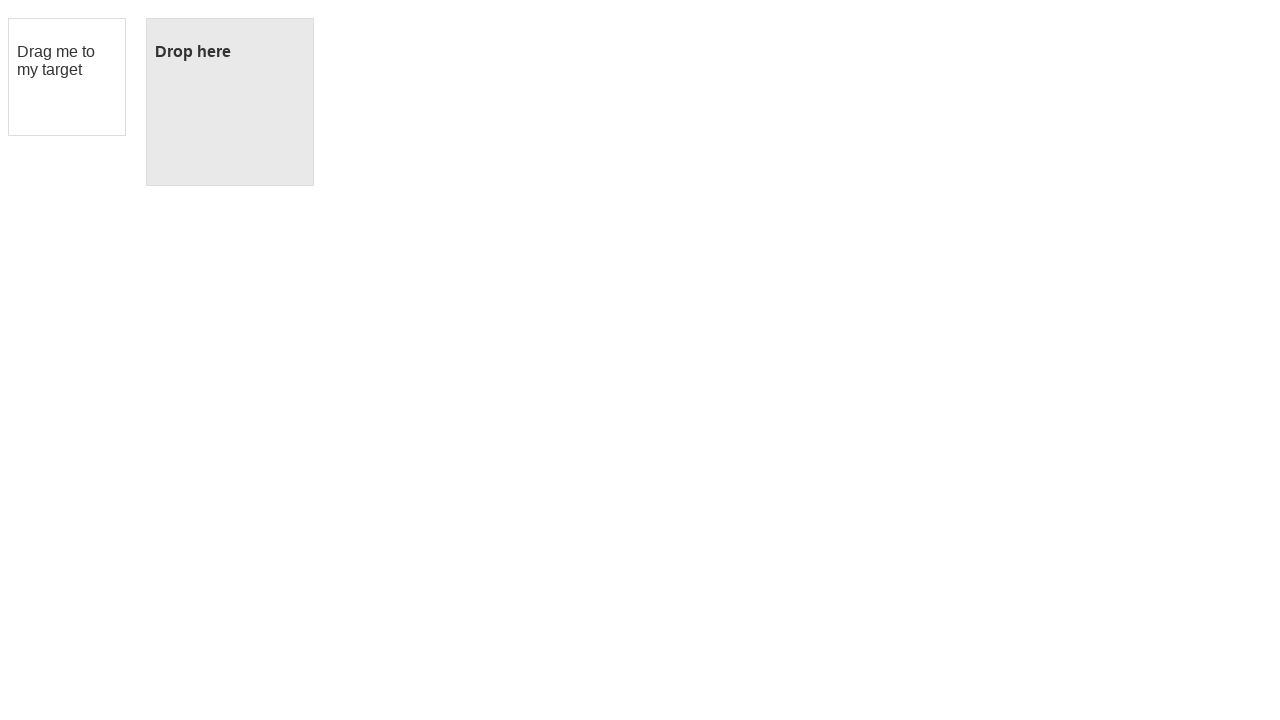

Located draggable source element
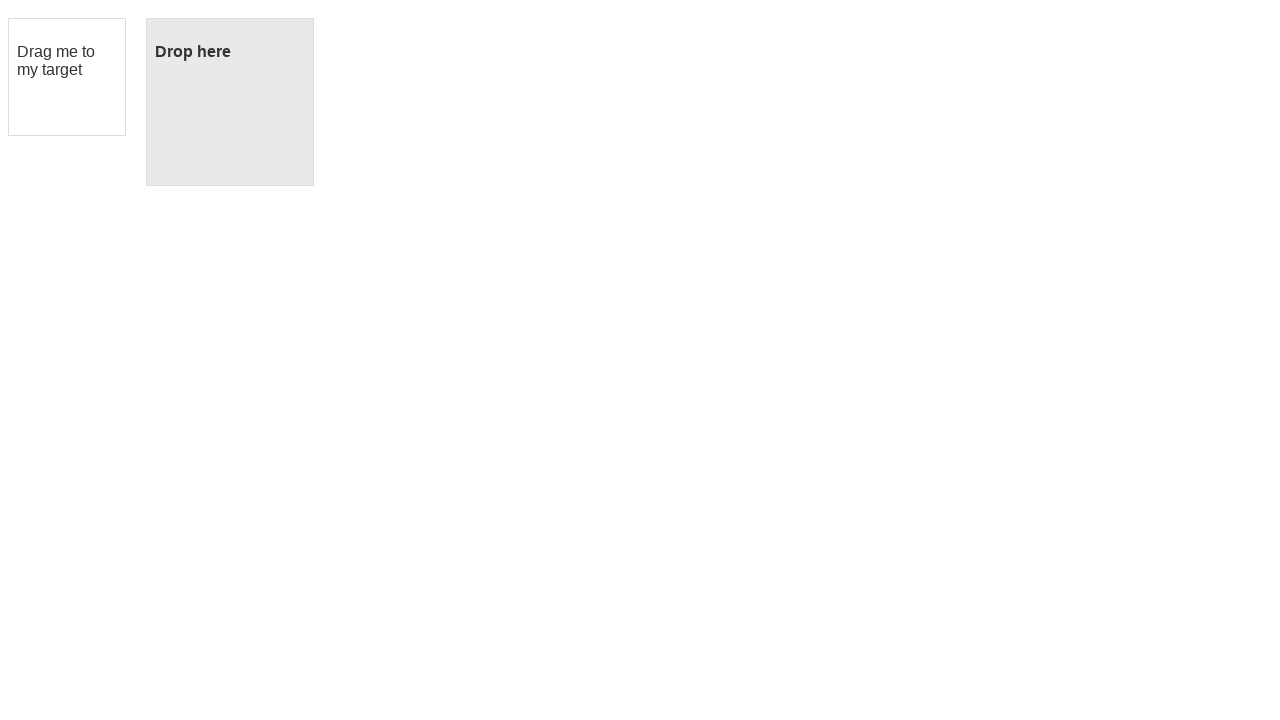

Located droppable destination element
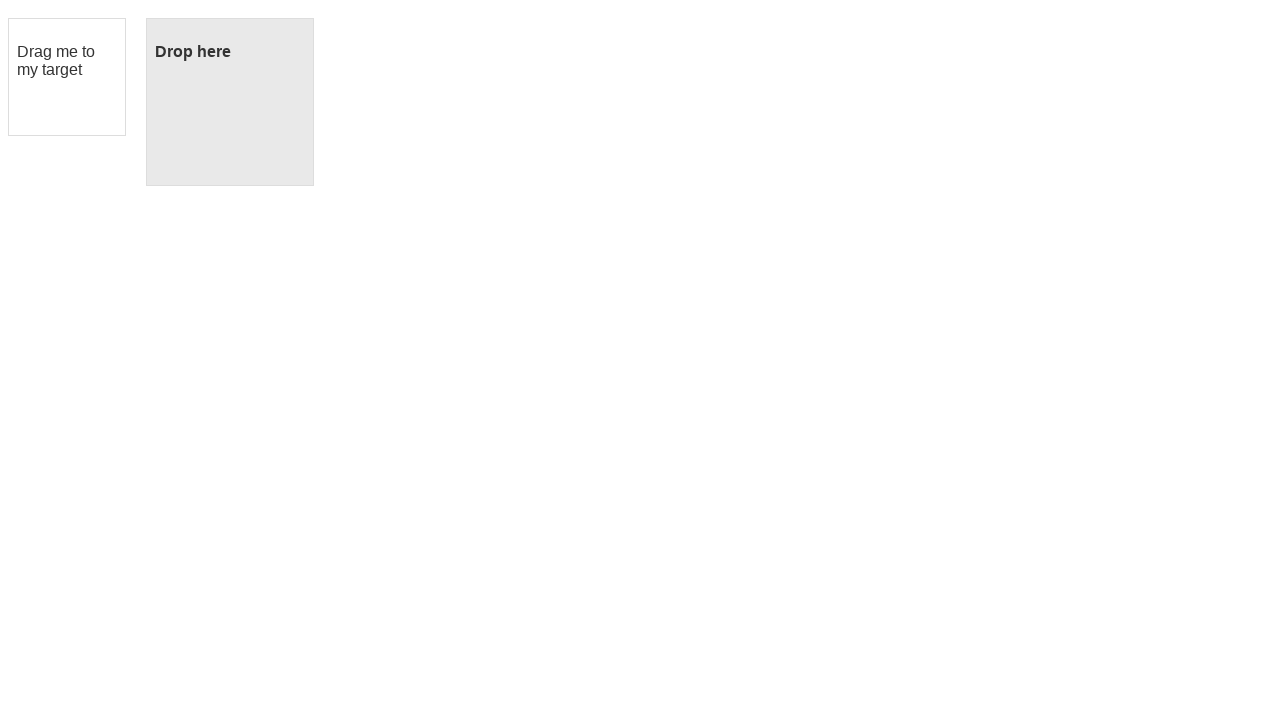

Successfully dragged element from source to destination at (230, 102)
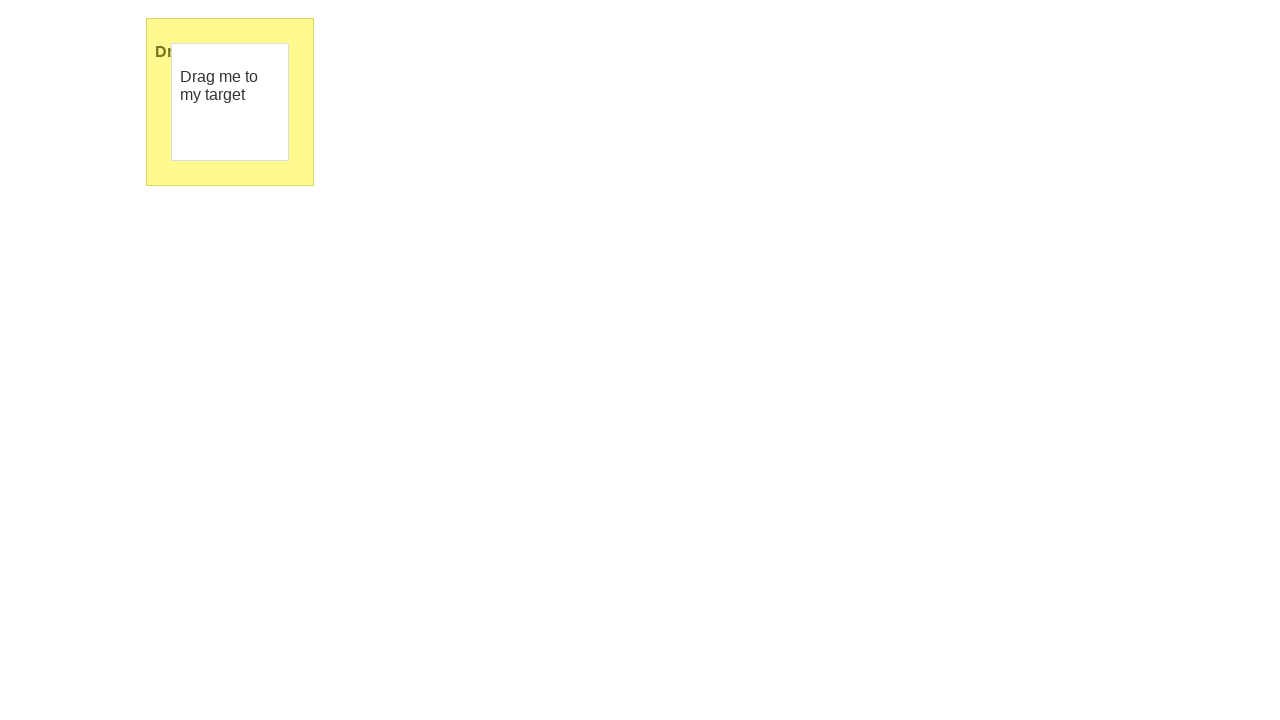

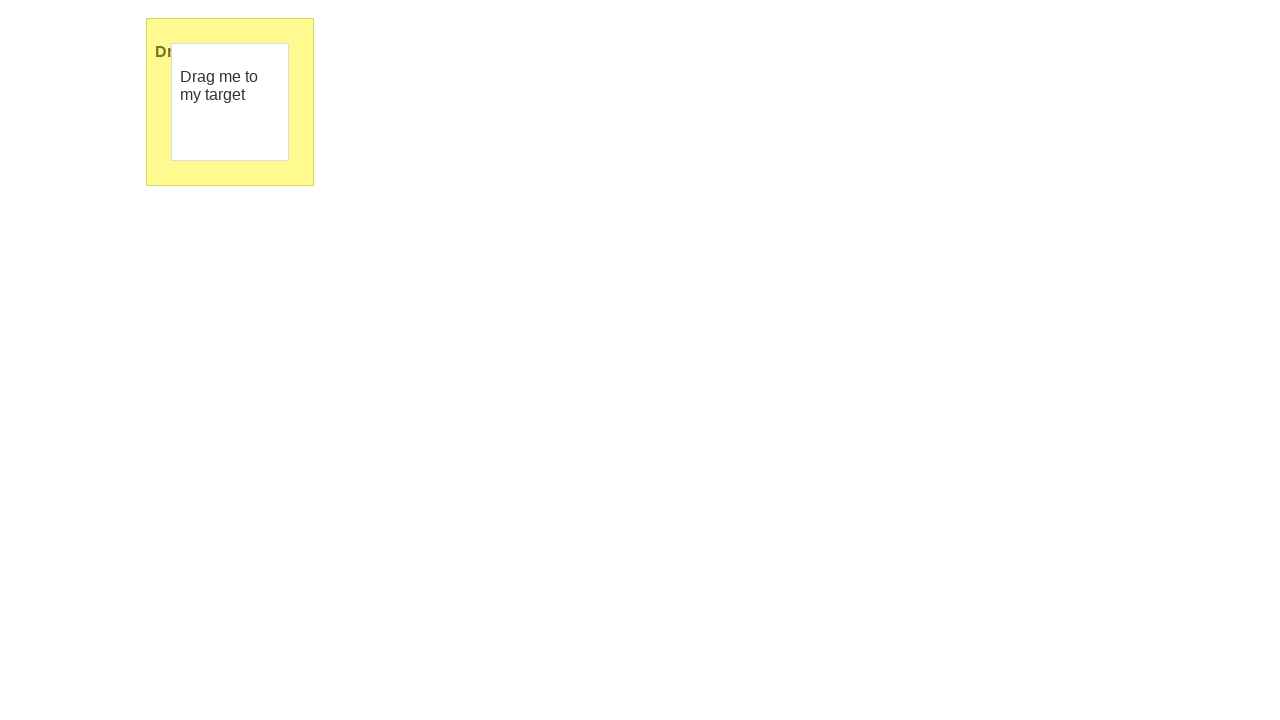